Tests drag and drop functionality by dragging a source element to a destination element within an iframe and verifying the drop was successful

Starting URL: https://jqueryui.com/droppable/

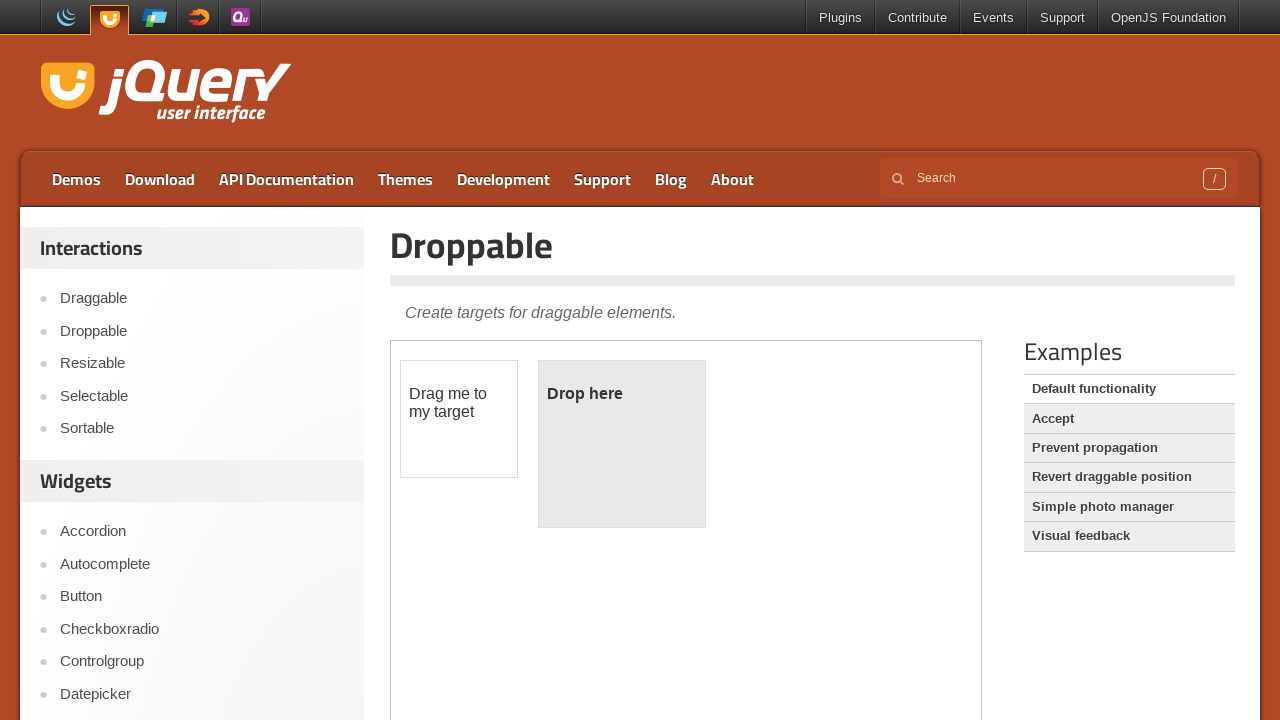

Waited for demo frame to load
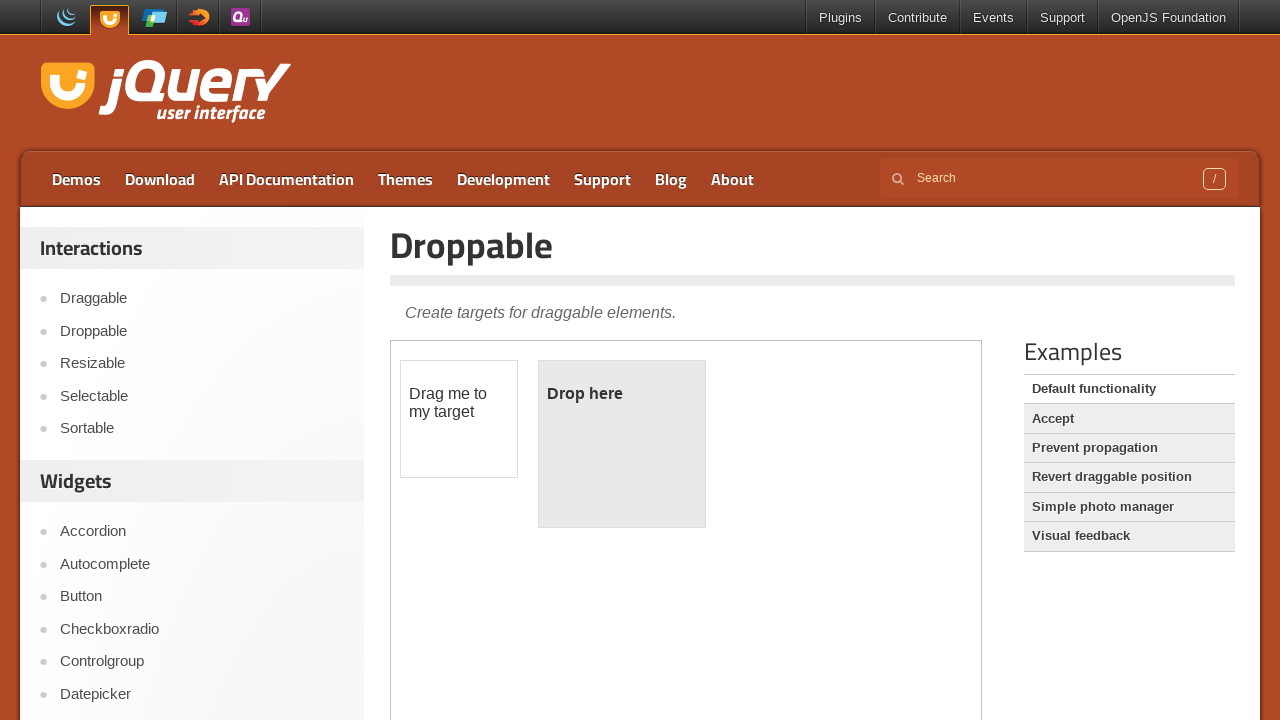

Located iframe frame with demo-frame selector
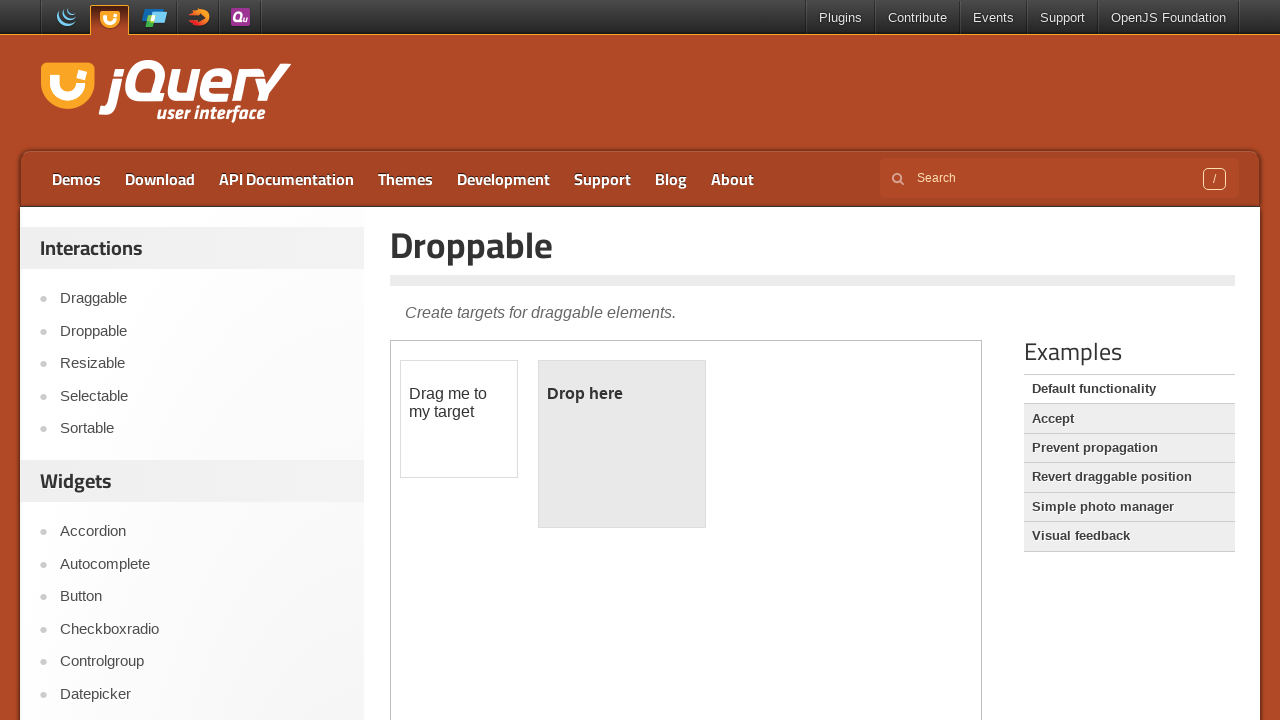

Located draggable source element in iframe
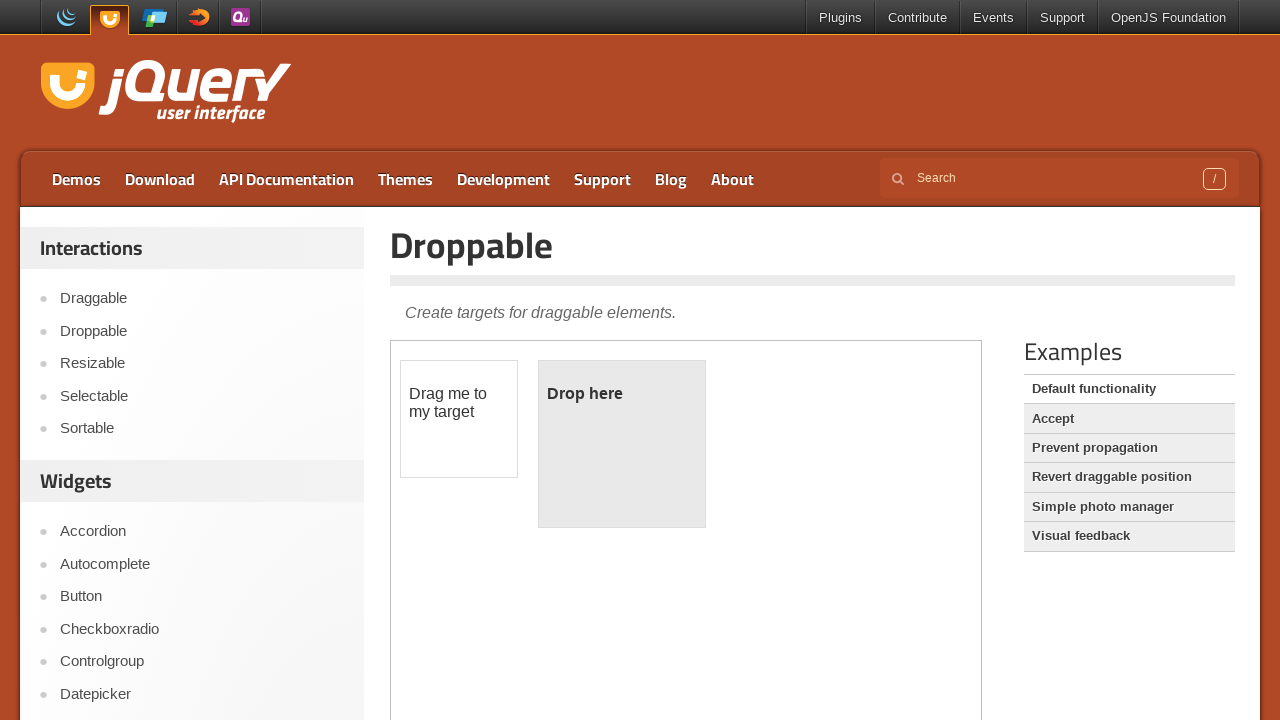

Located droppable destination element in iframe
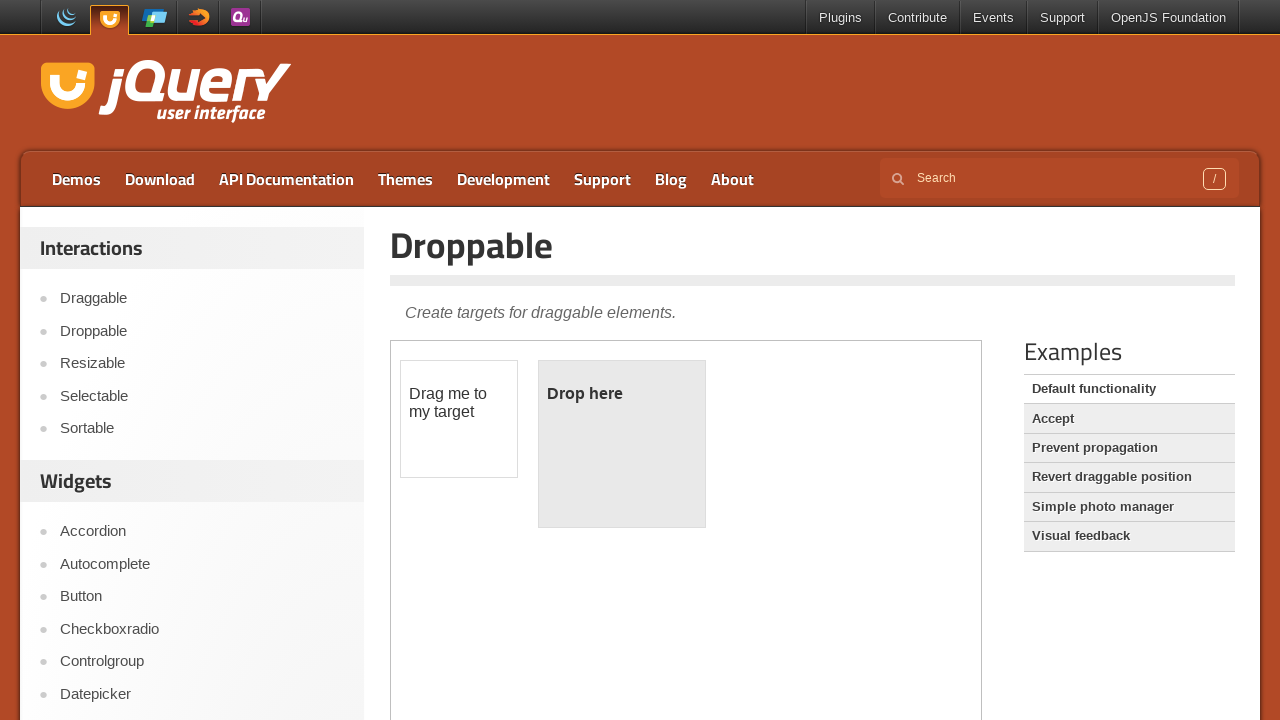

Dragged source element to destination element at (622, 444)
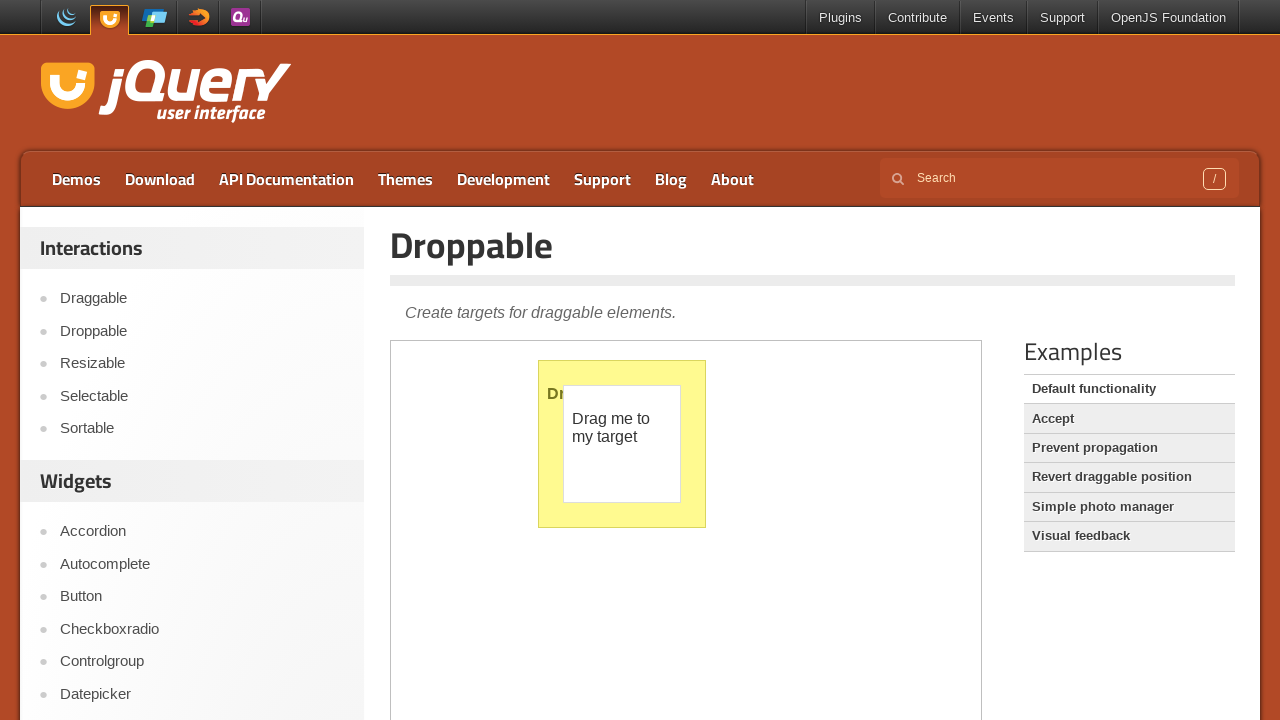

Verified destination element contains 'Dropped!' text confirming successful drop
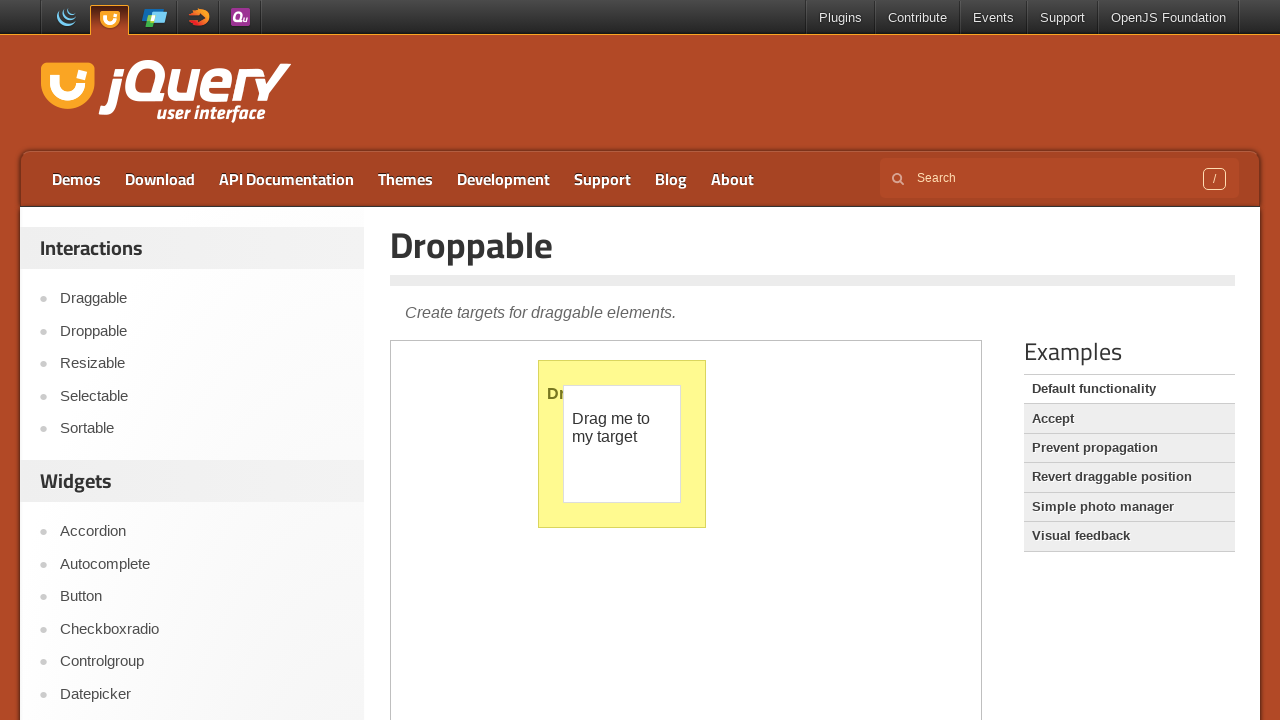

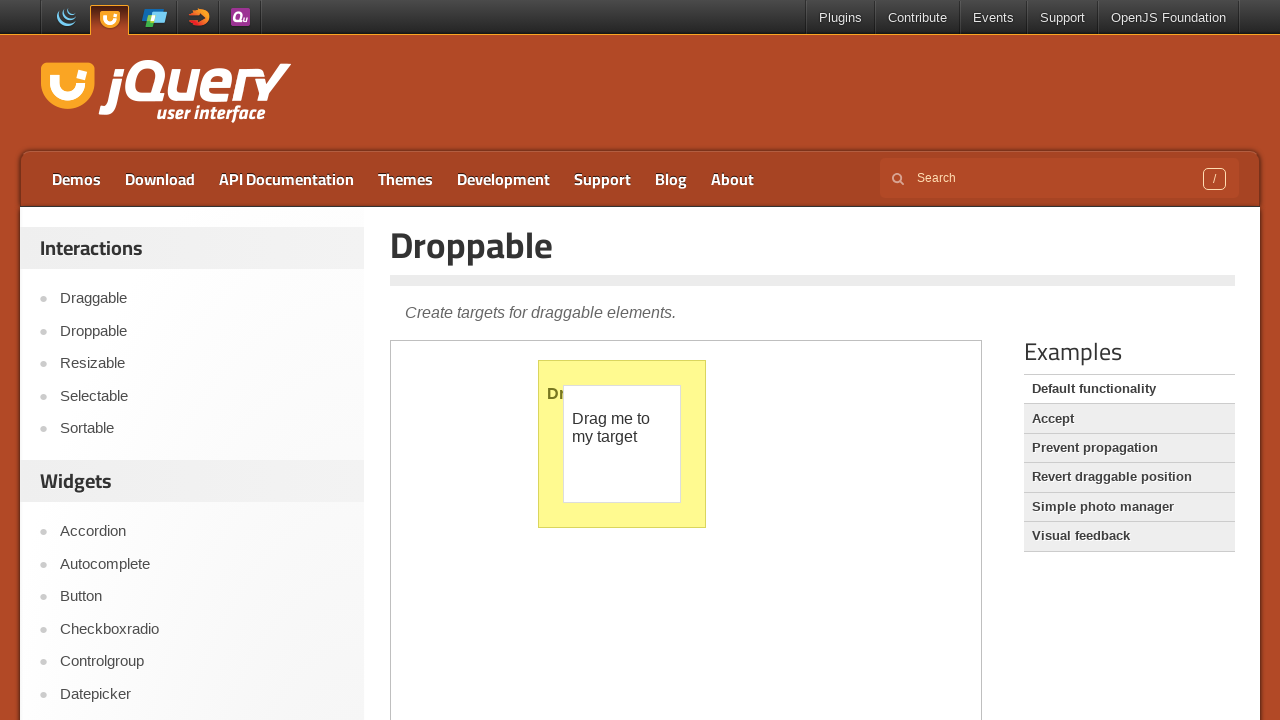